Tests dynamic dropdown selection for flight booking by selecting origin and destination stations

Starting URL: https://rahulshettyacademy.com/dropdownsPractise/

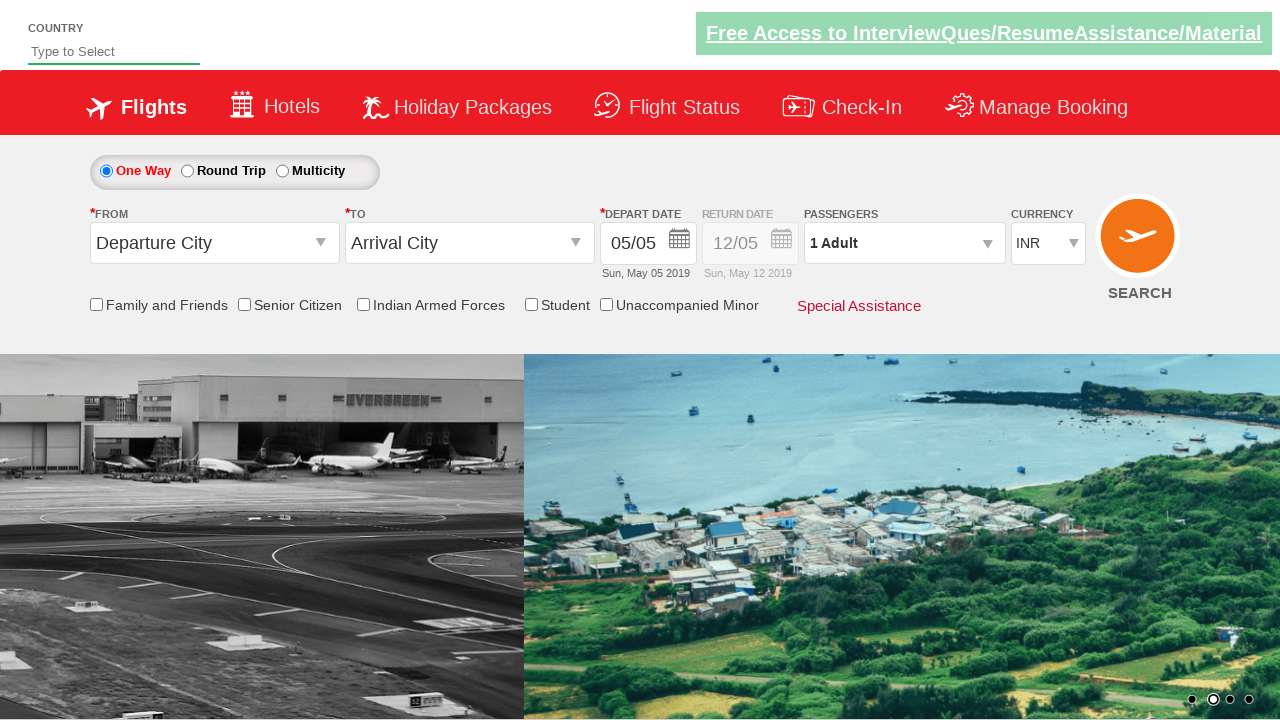

Clicked on origin station dropdown at (214, 243) on #ctl00_mainContent_ddl_originStation1_CTXT
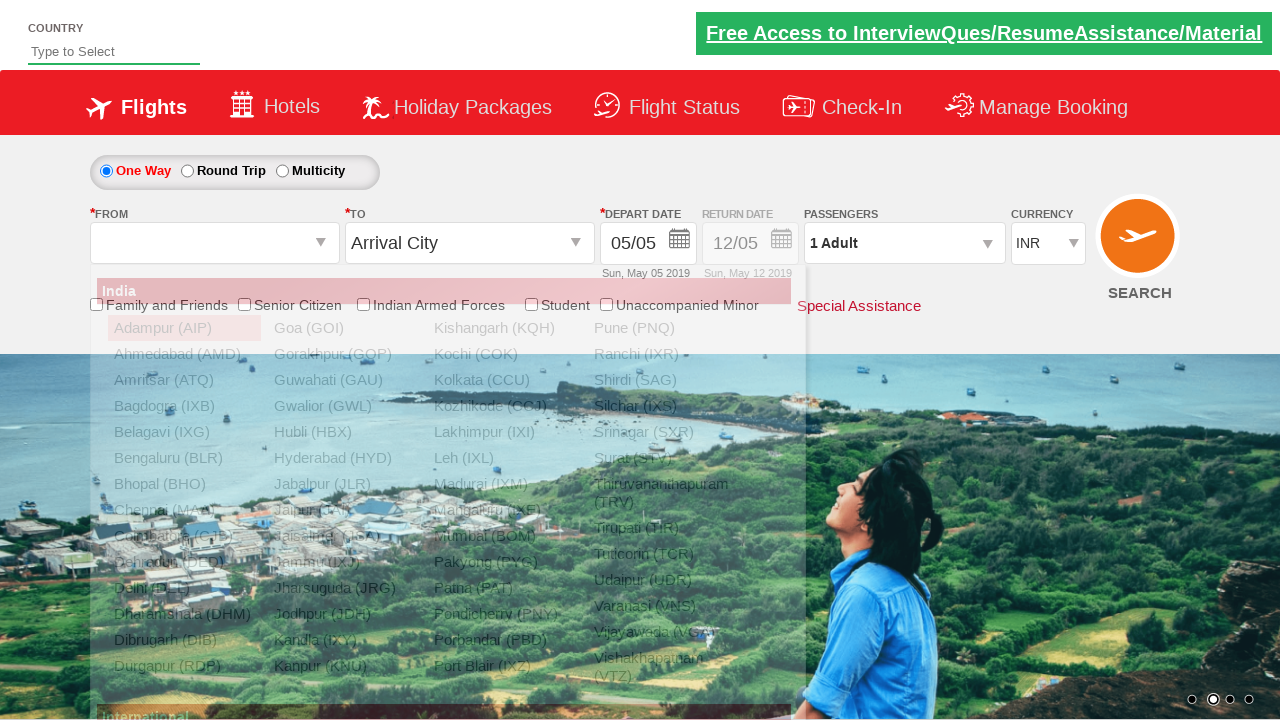

Selected Bengaluru (BLR) as origin station at (184, 458) on xpath=//div[@id='glsctl00_mainContent_ddl_originStation1_CTNR']//a[@value='BLR']
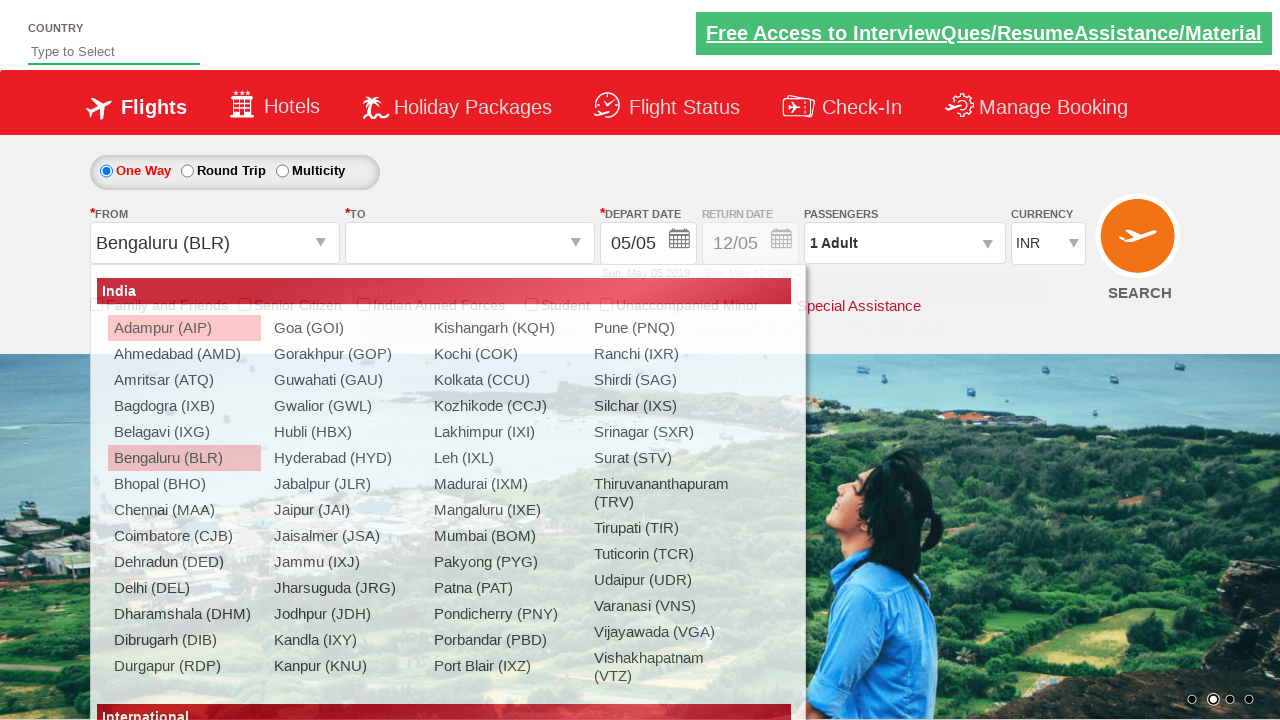

Selected Chennai (MAA) as destination station at (439, 484) on xpath=//div[@id='glsctl00_mainContent_ddl_destinationStation1_CTNR']//a[@value='
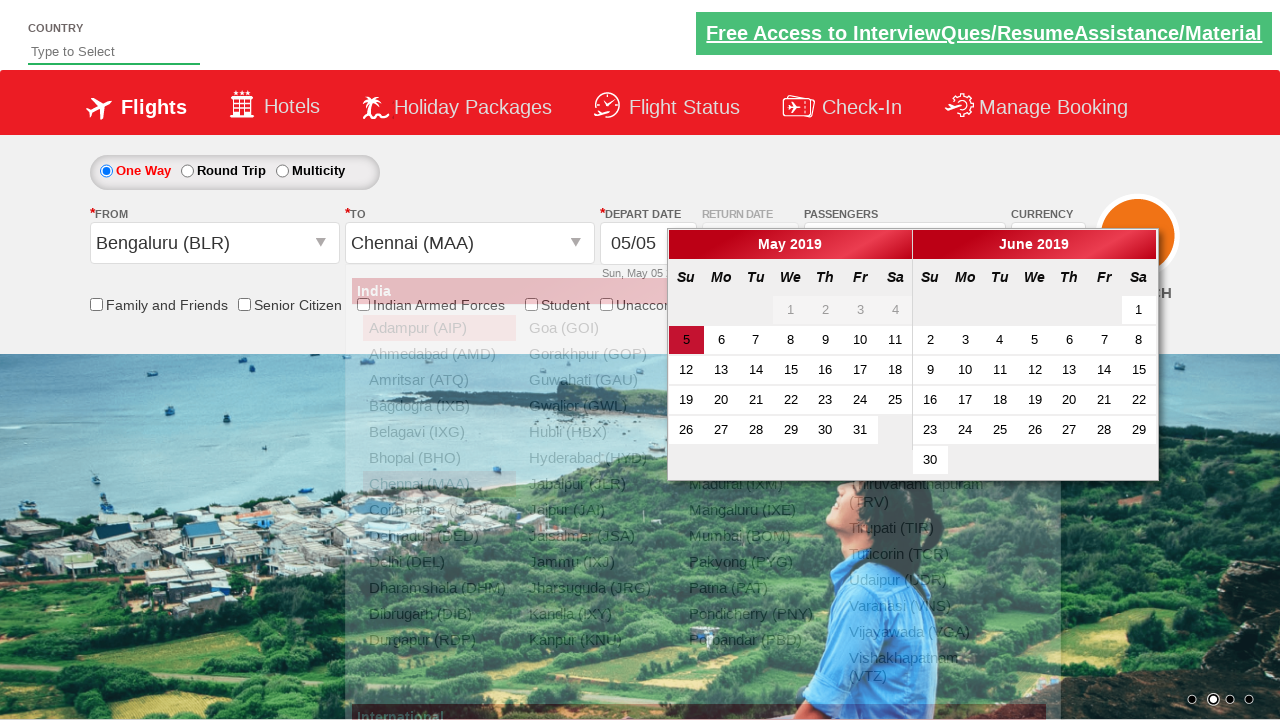

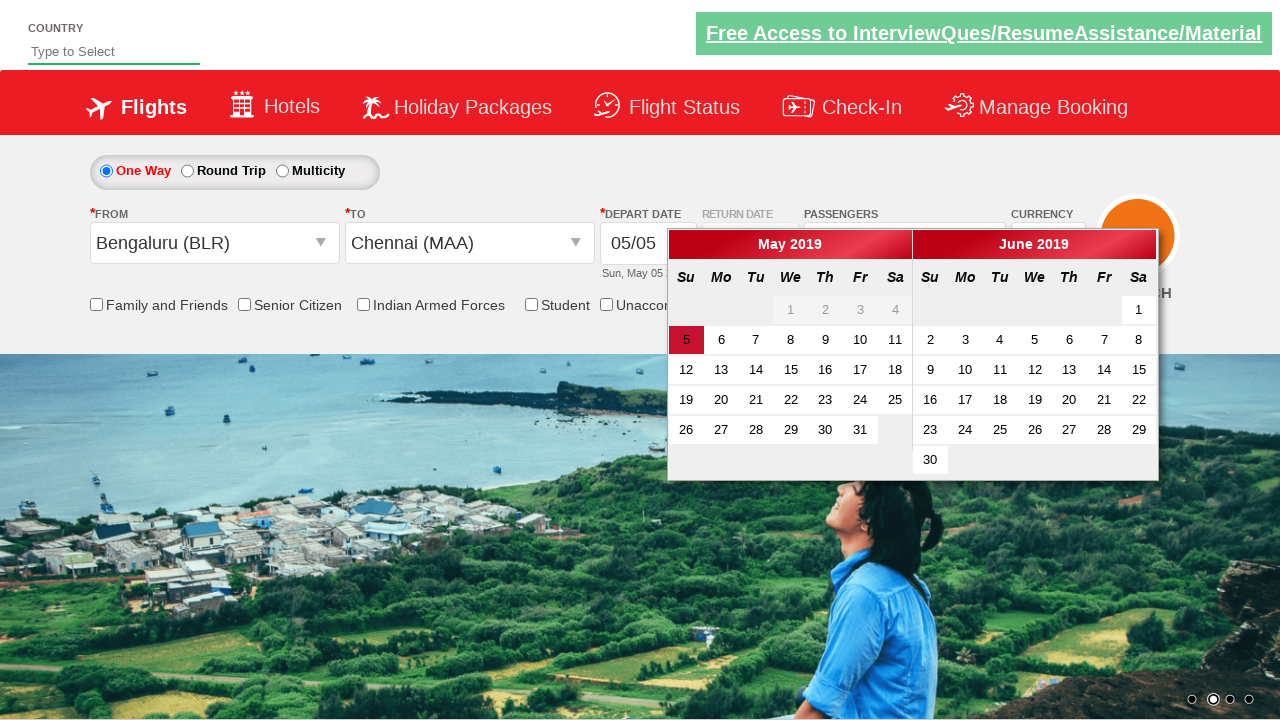